Navigates to a frames demo page and retrieves information about the frames present on the page

Starting URL: https://letcode.in/frame

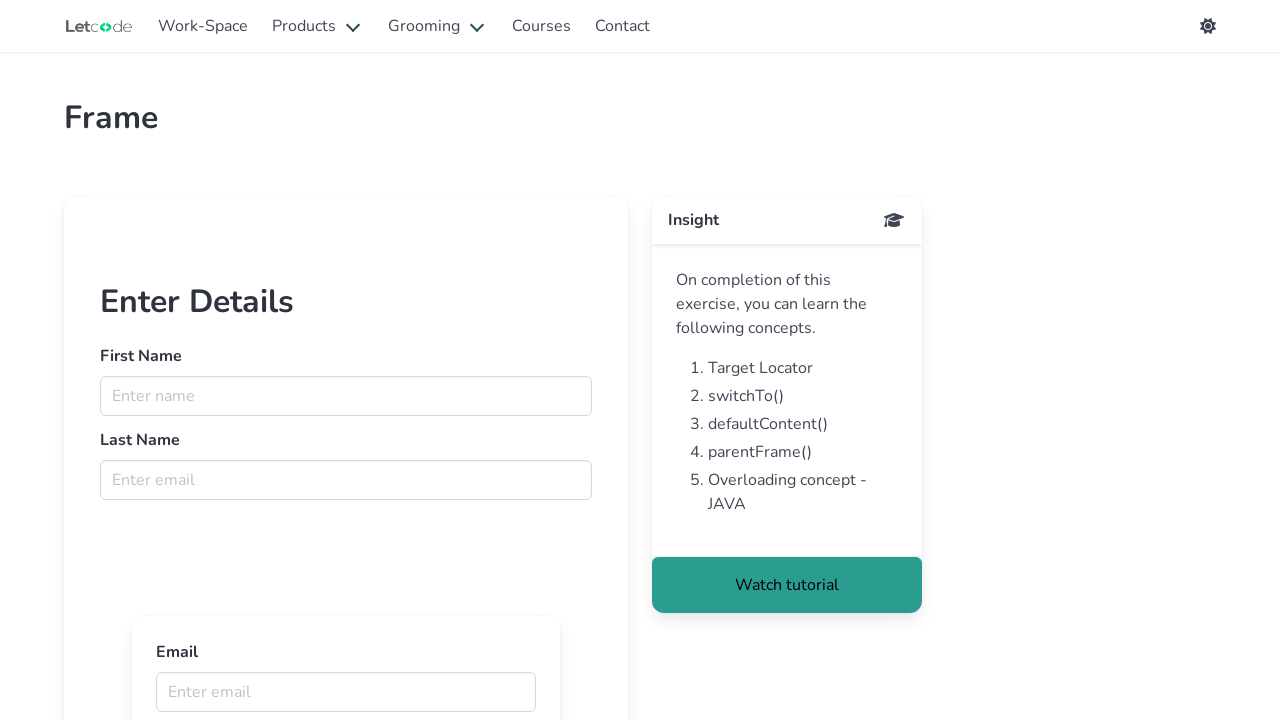

Navigated to frames demo page at https://letcode.in/frame
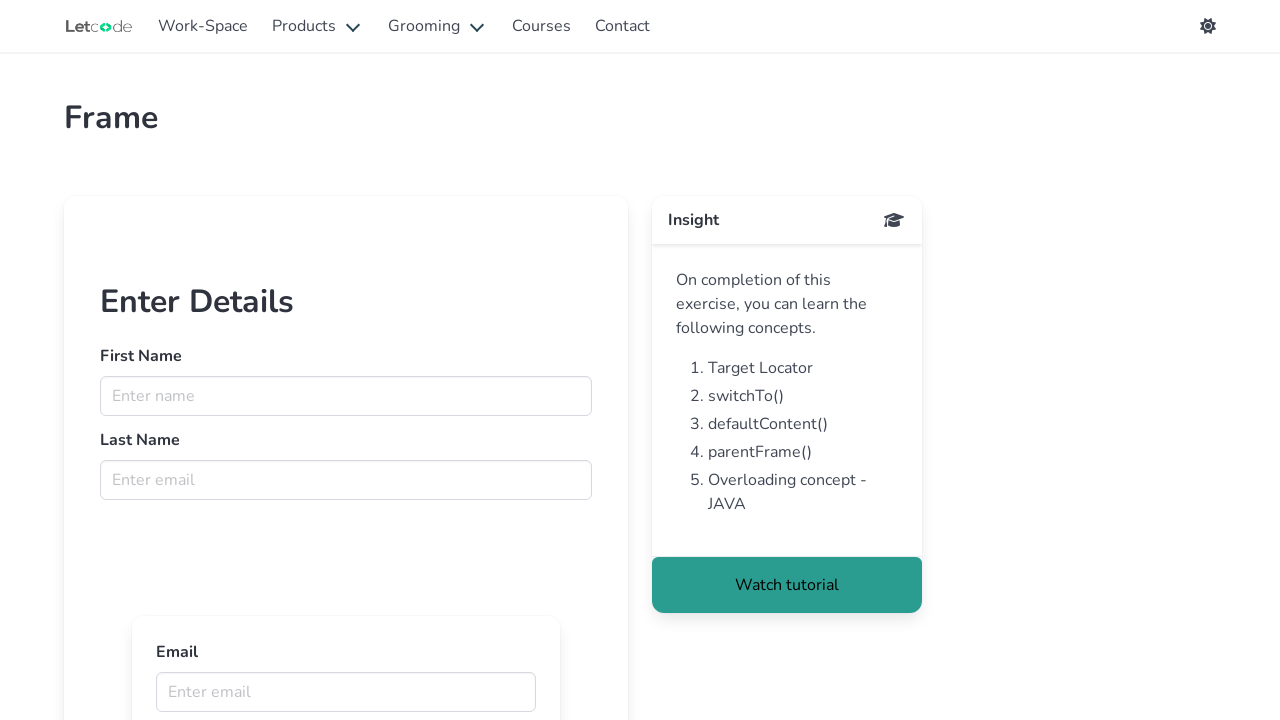

Retrieved all frames on page - found 12 frames
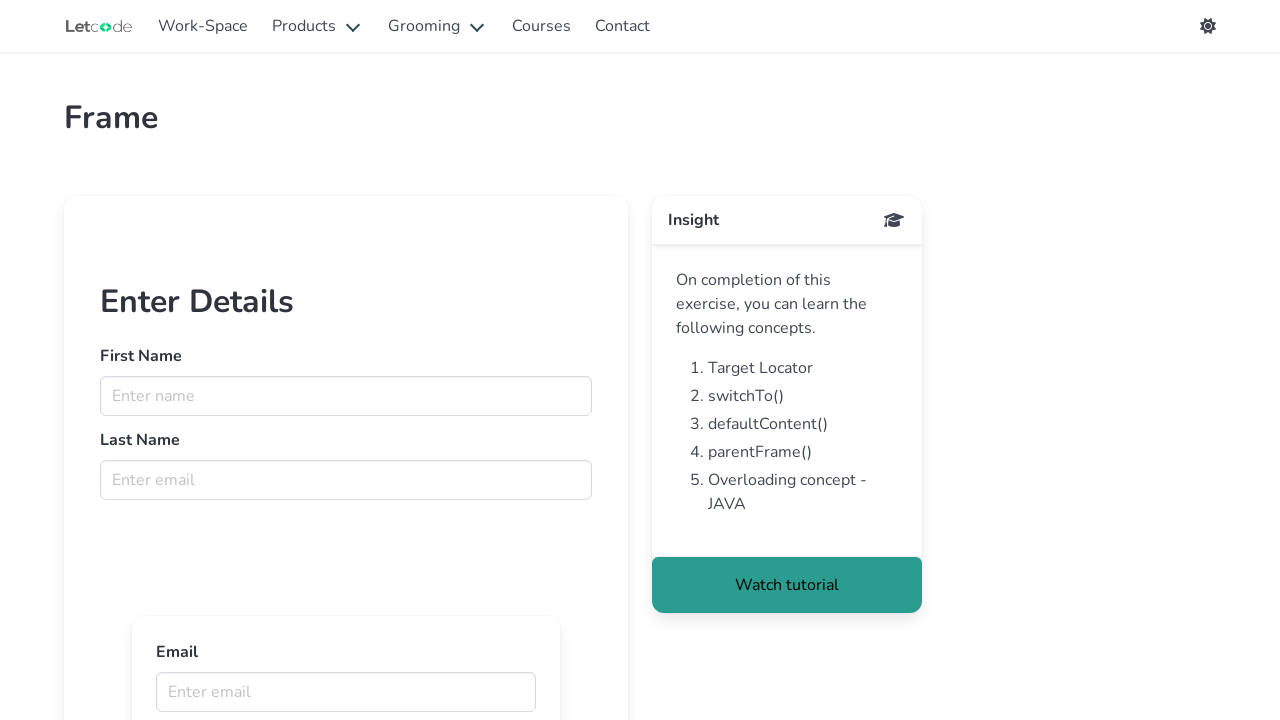

Waited for iframe elements to be available
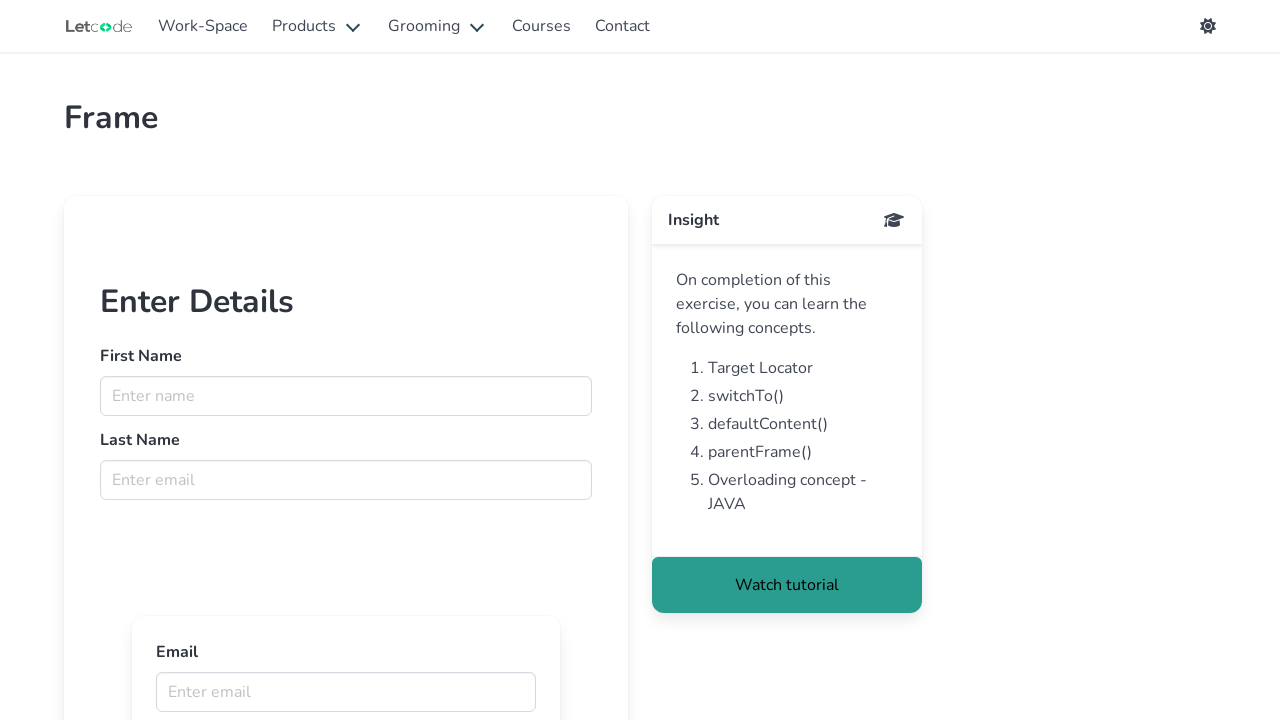

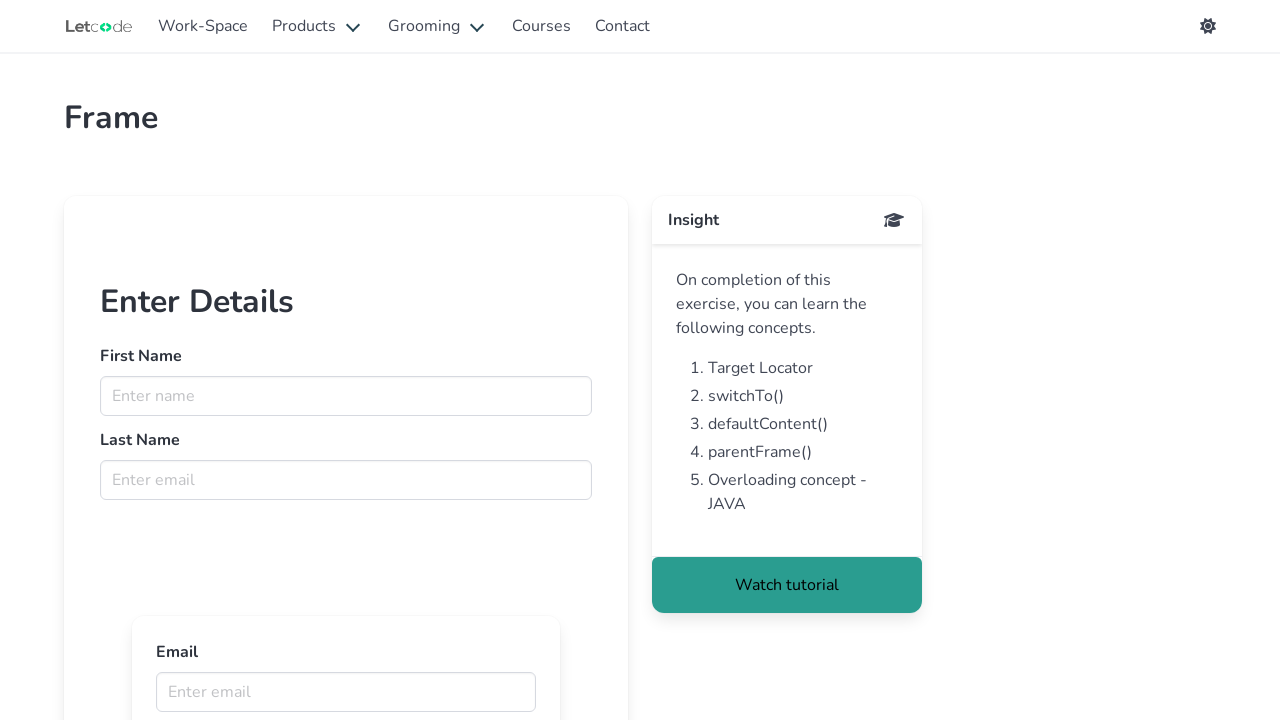